Tests drag and drop functionality on jQueryUI demo page by navigating to the Droppable demo, switching to an iframe, and dragging a small box into a larger drop target, then verifying the drop was successful.

Starting URL: https://jqueryui.com/demos/

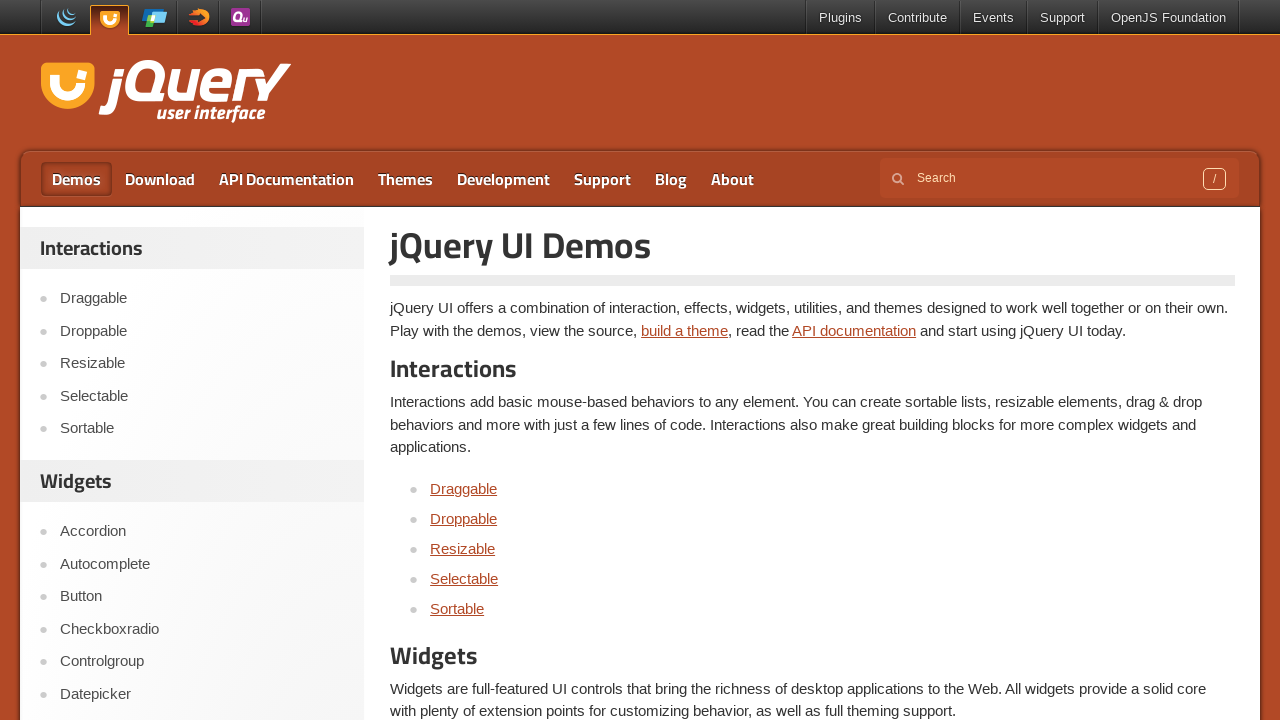

Clicked on Droppable link in the demos page at (464, 518) on a:text('Droppable')
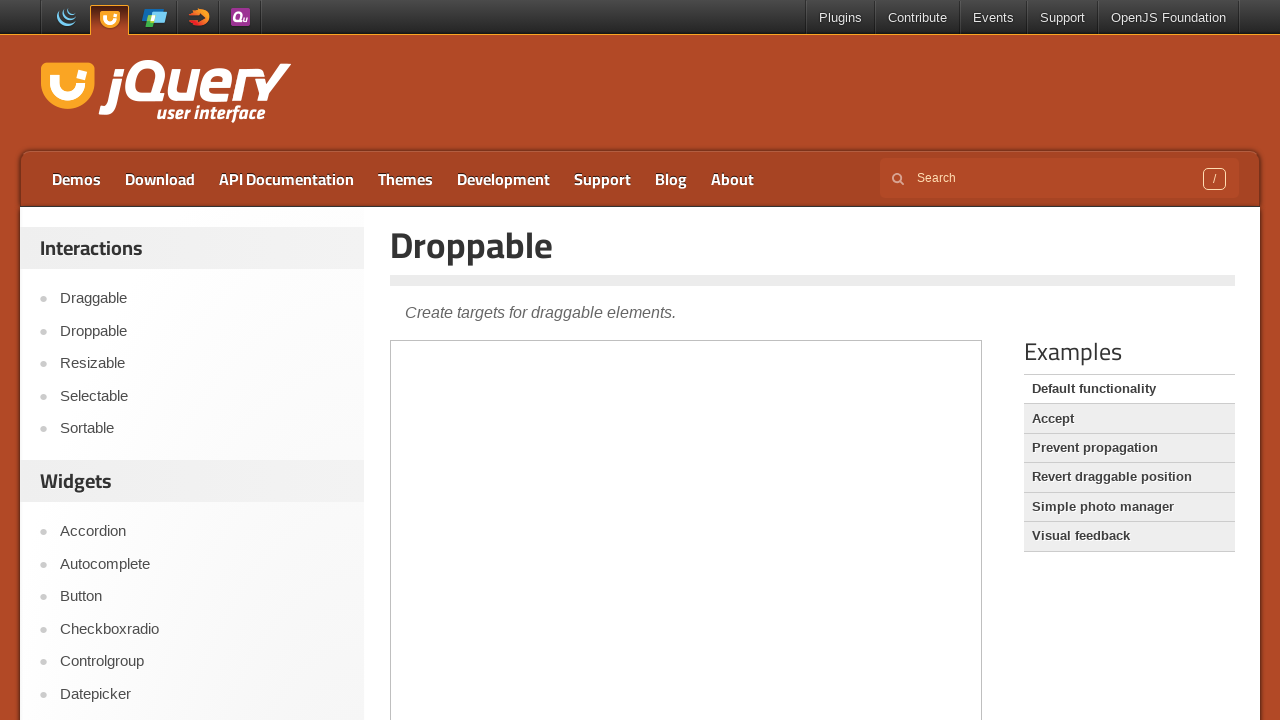

Demo frame loaded successfully
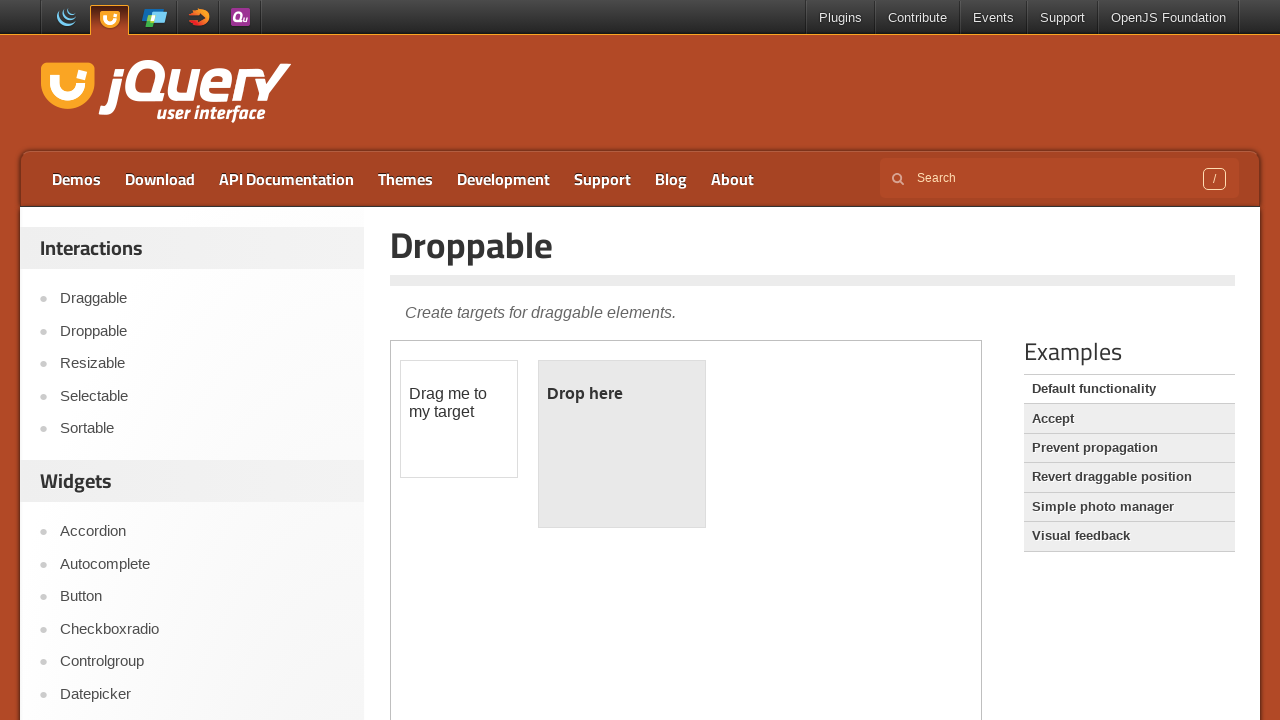

Switched to demo iframe
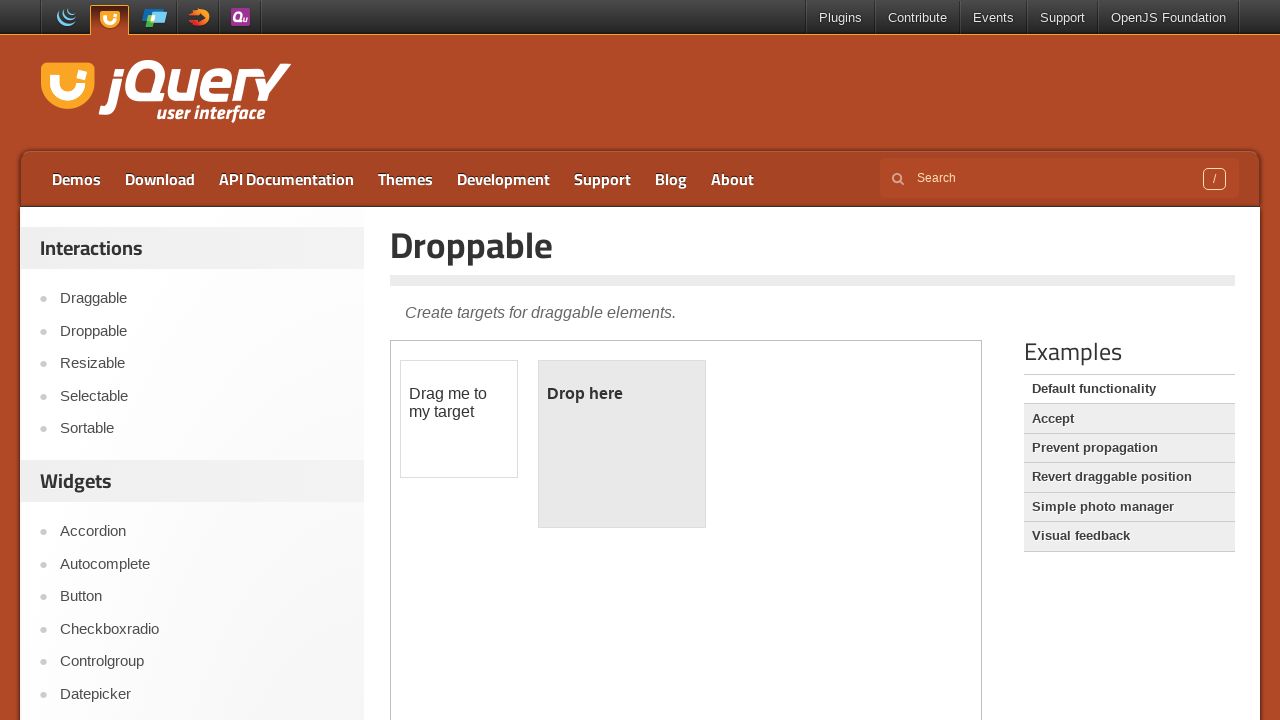

Dragged the draggable box to the droppable target at (622, 444)
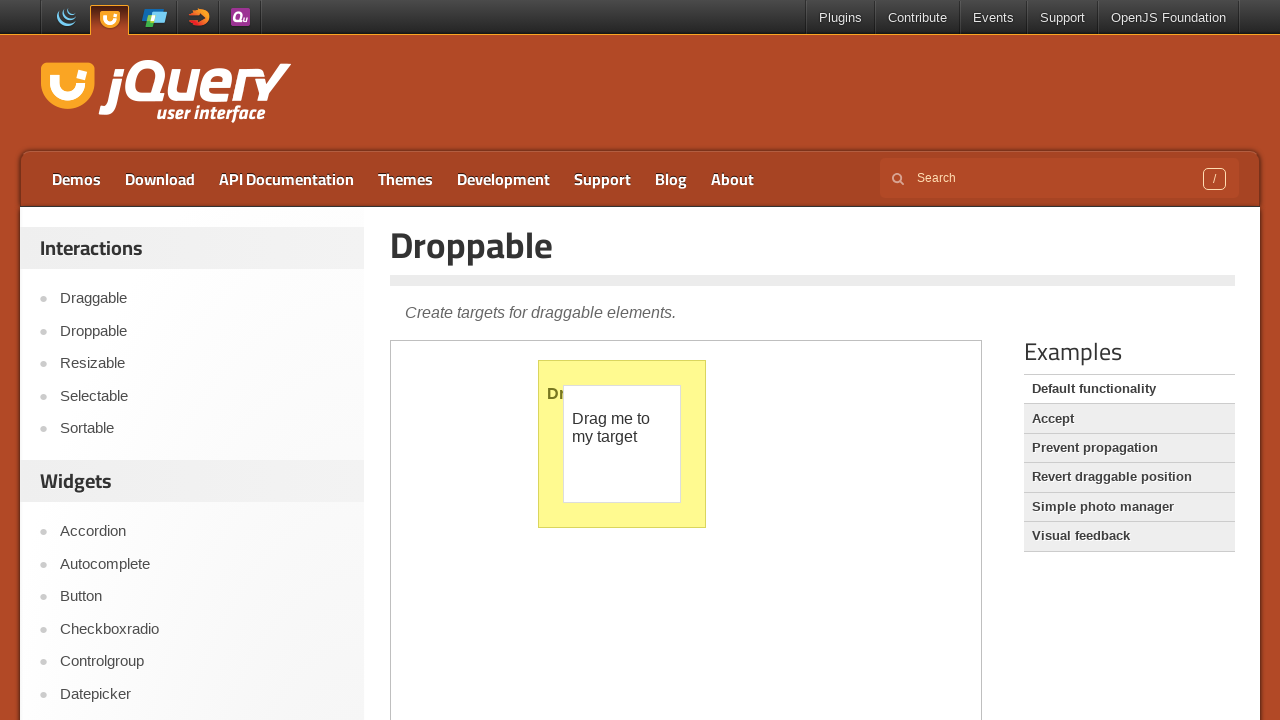

Verified that droppable area displays 'Dropped!' confirming successful drop
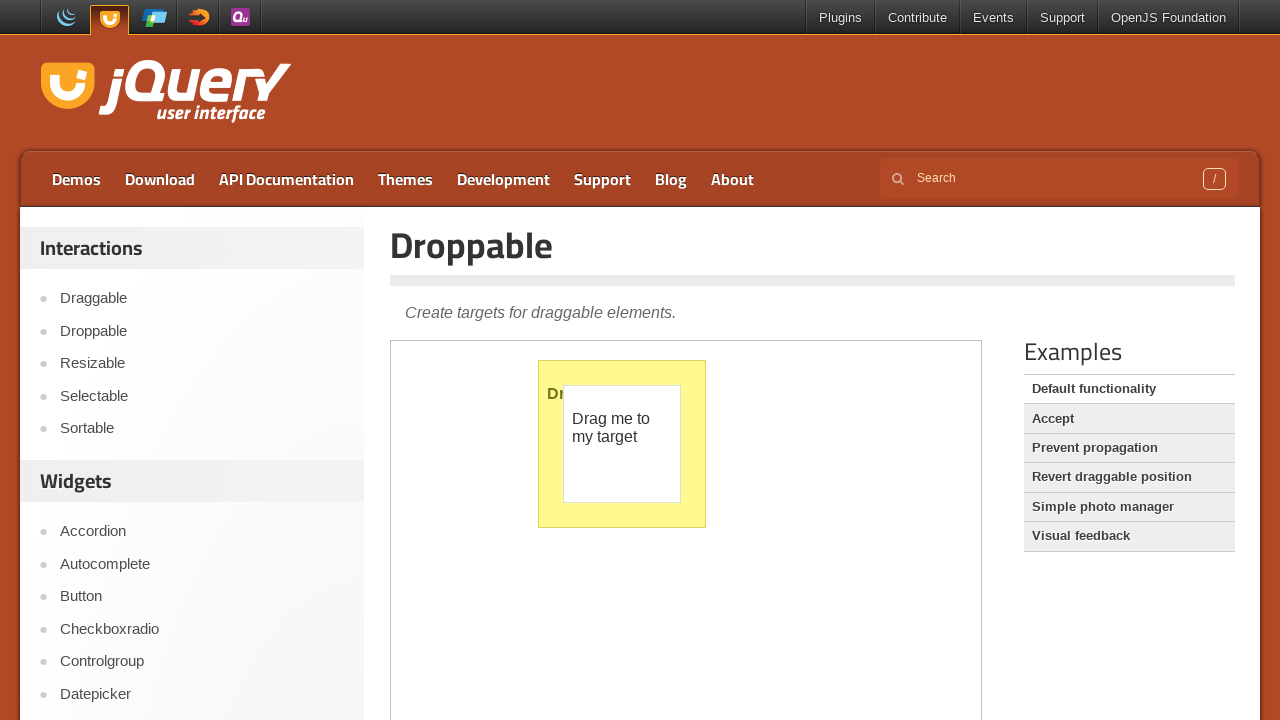

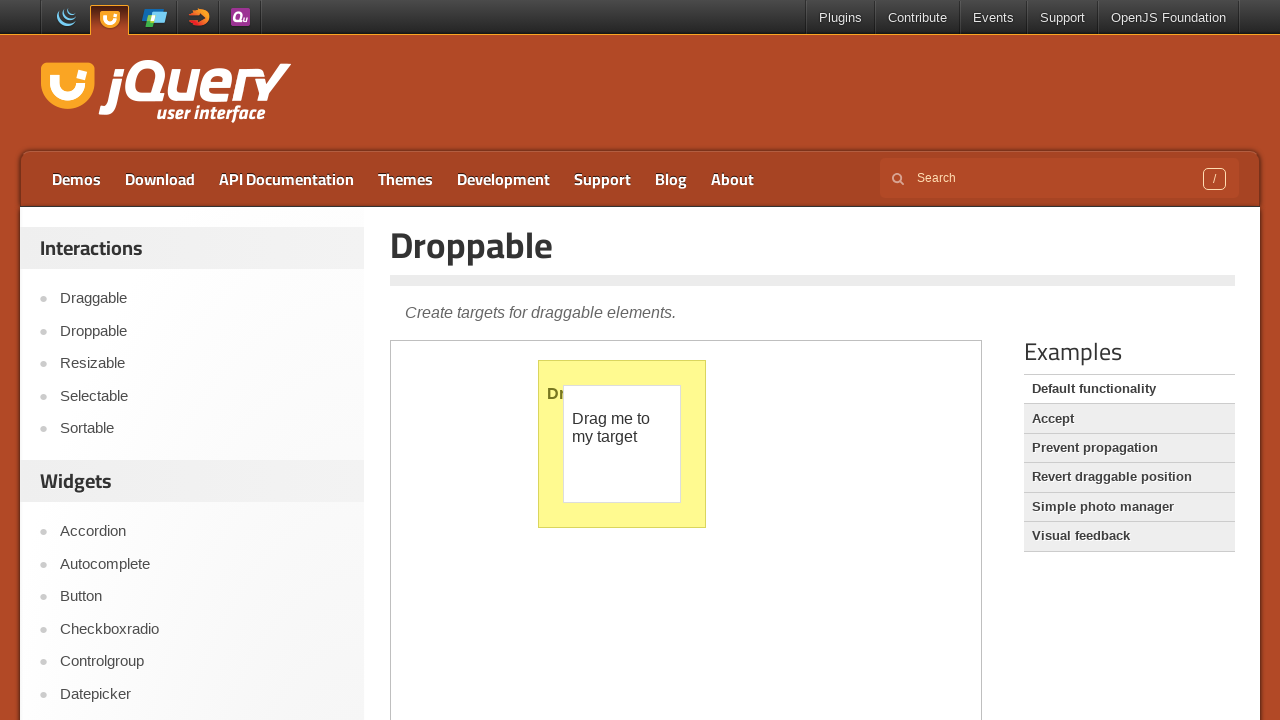